Navigates to Google Translate and clicks on a button element with role='button'

Starting URL: https://translate.google.com/

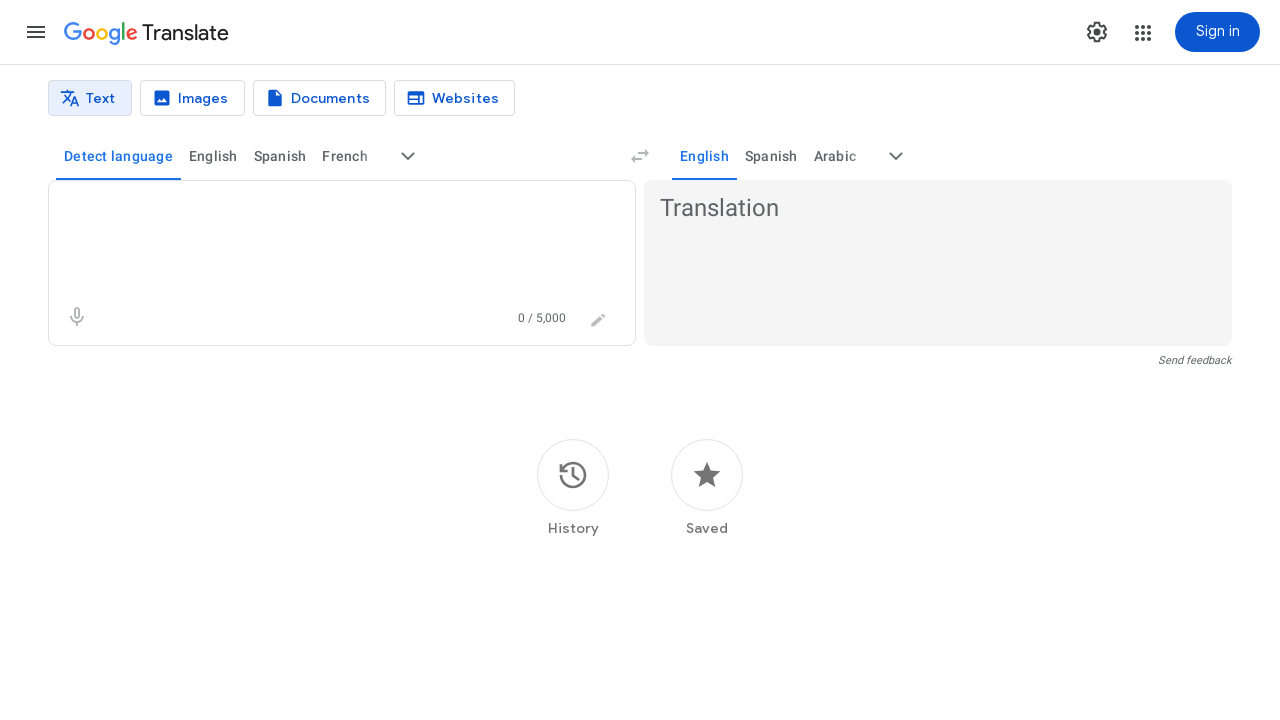

Clicked on button element with role='button' at (36, 32) on div[role='button'][tabindex='0']
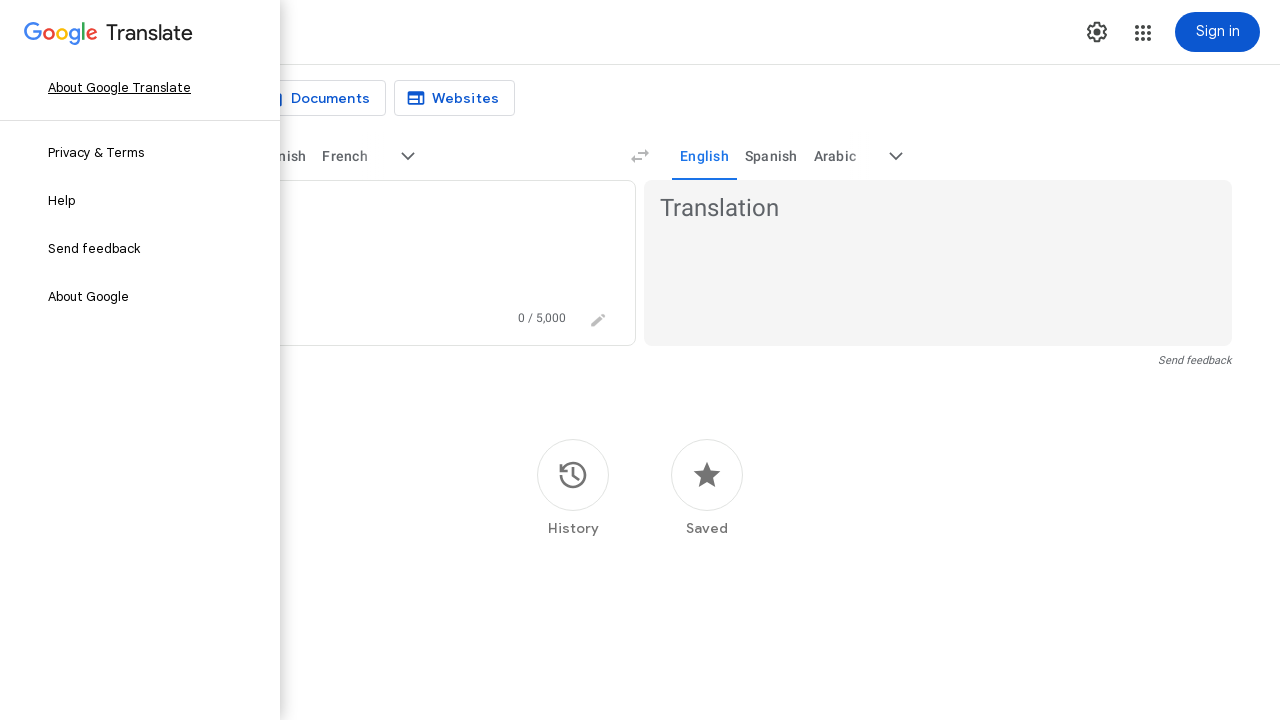

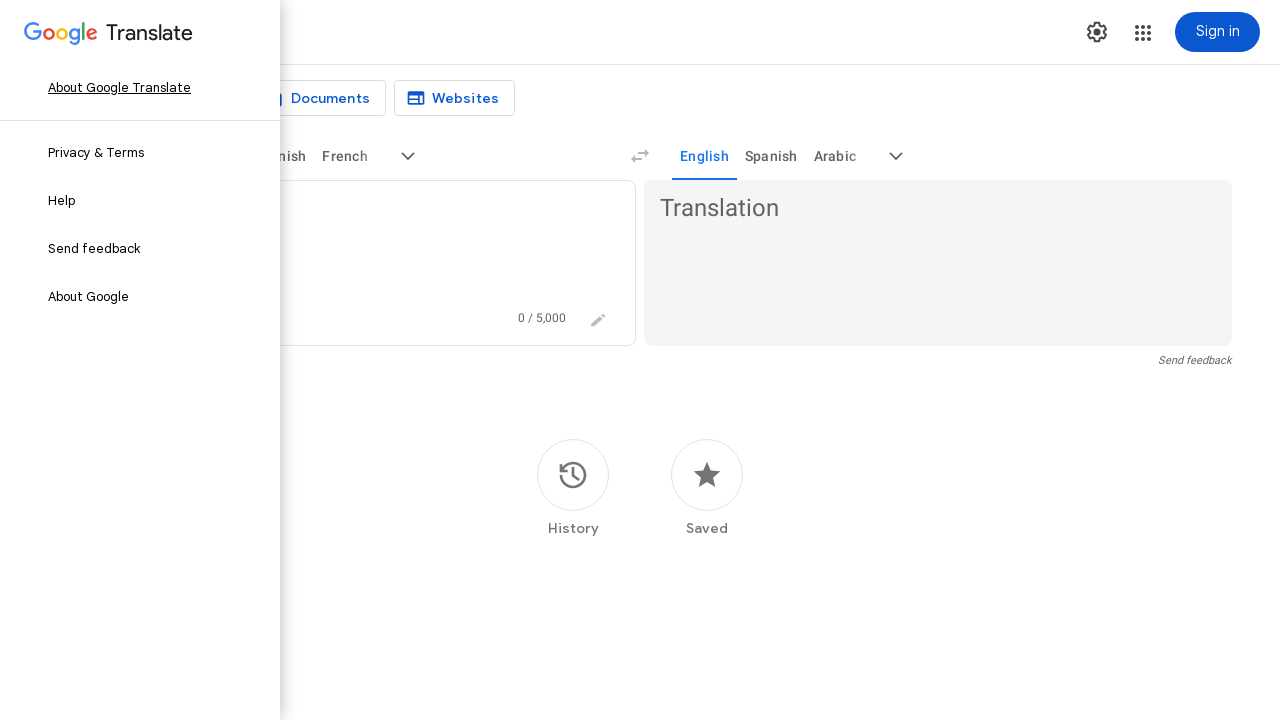